Tests sorting the "Due" column in descending order by clicking the column header twice

Starting URL: http://the-internet.herokuapp.com/tables

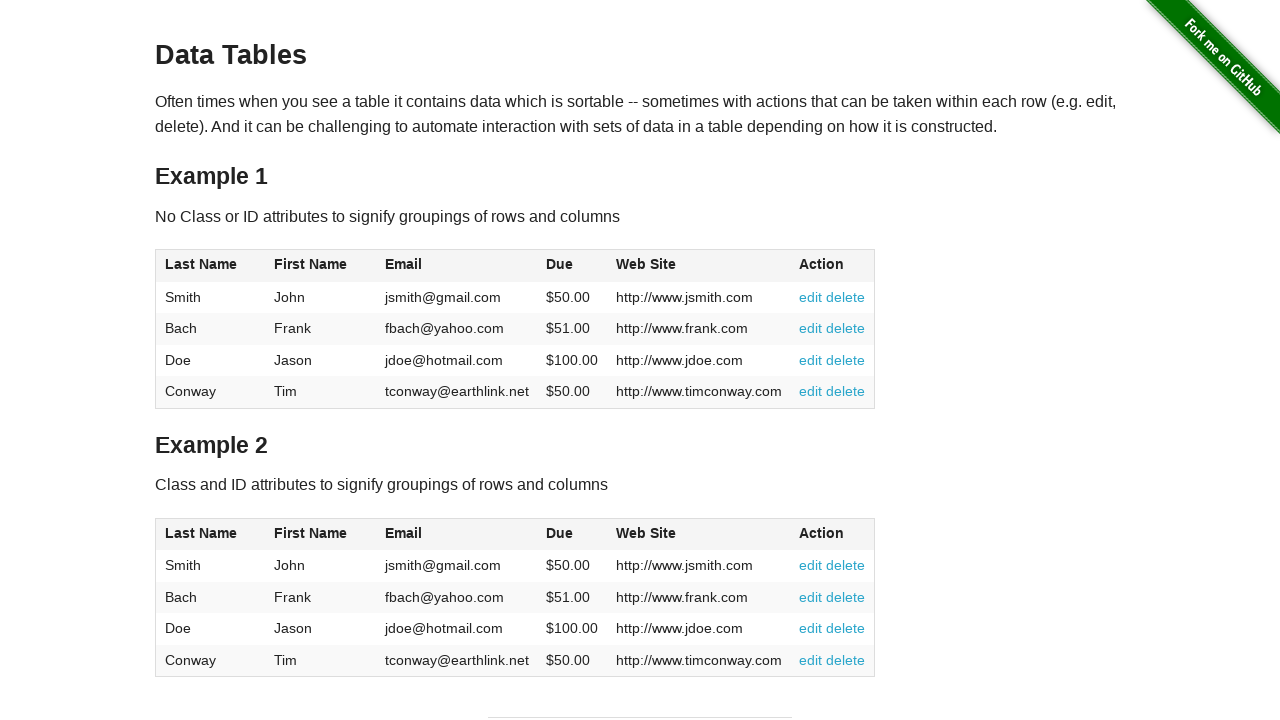

Clicked Due column header first time for ascending sort at (572, 266) on #table1 thead tr th:nth-of-type(4)
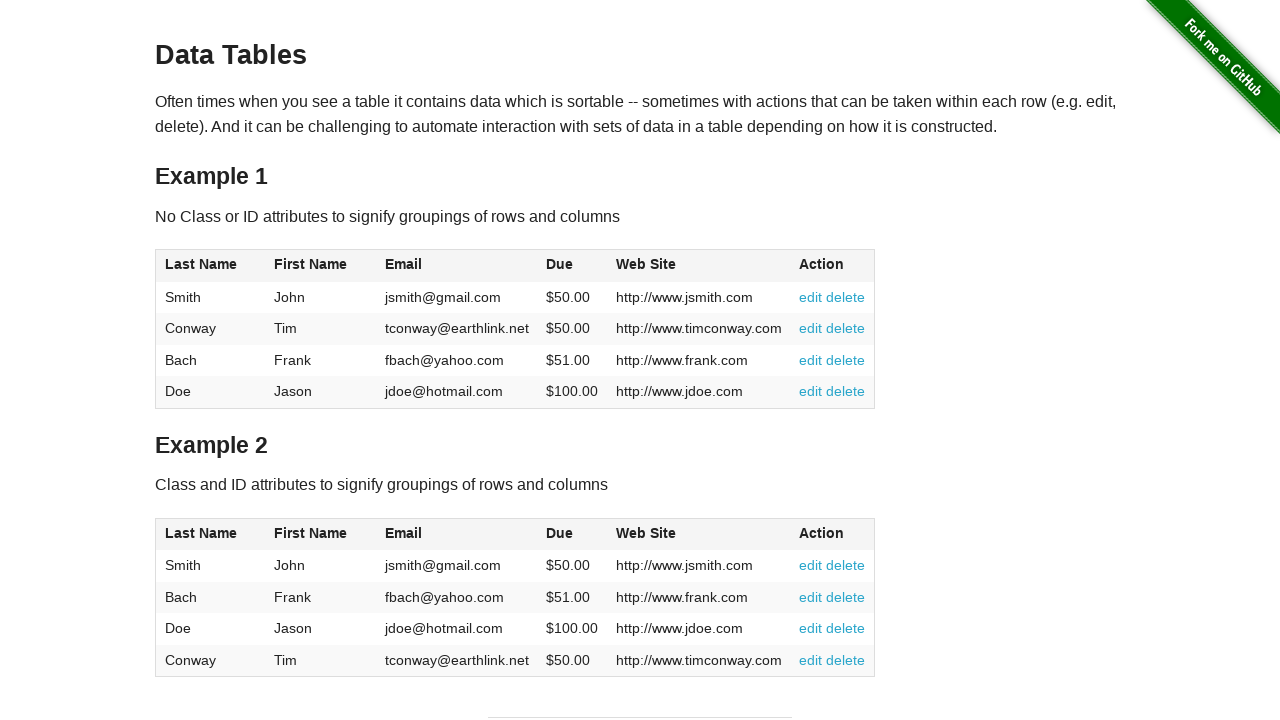

Clicked Due column header second time for descending sort at (572, 266) on #table1 thead tr th:nth-of-type(4)
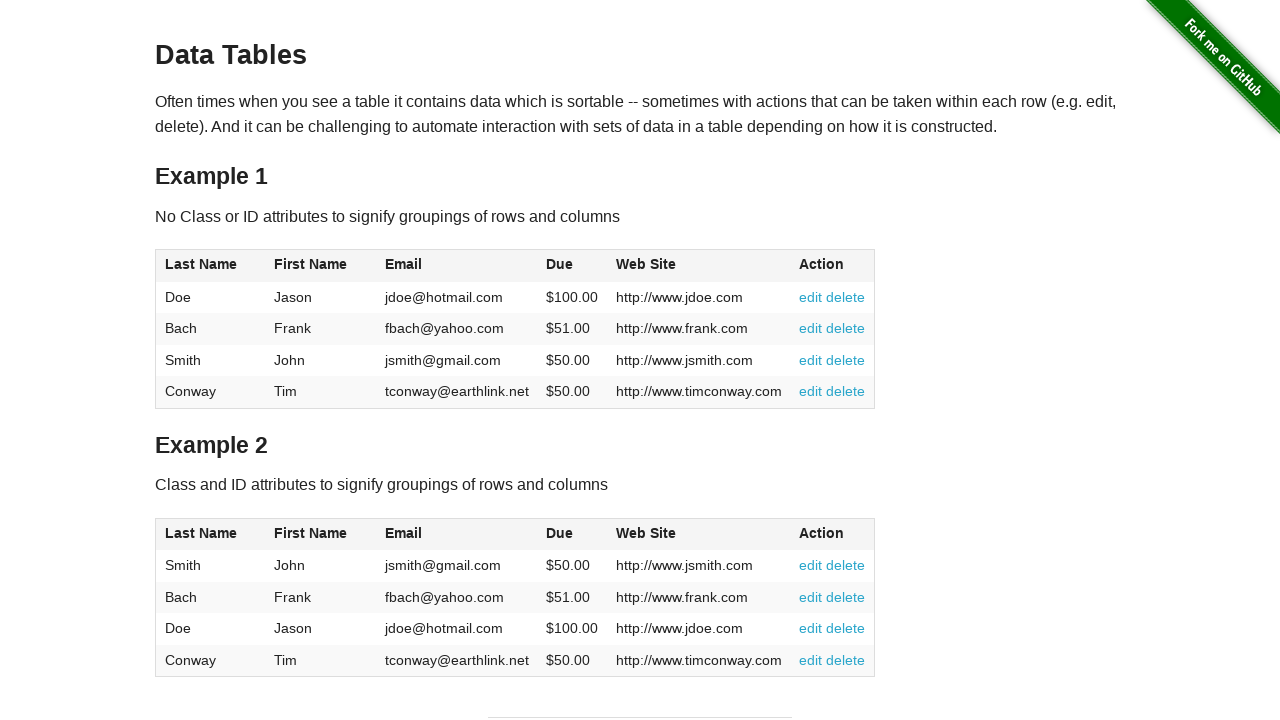

Due column values loaded after sorting in descending order
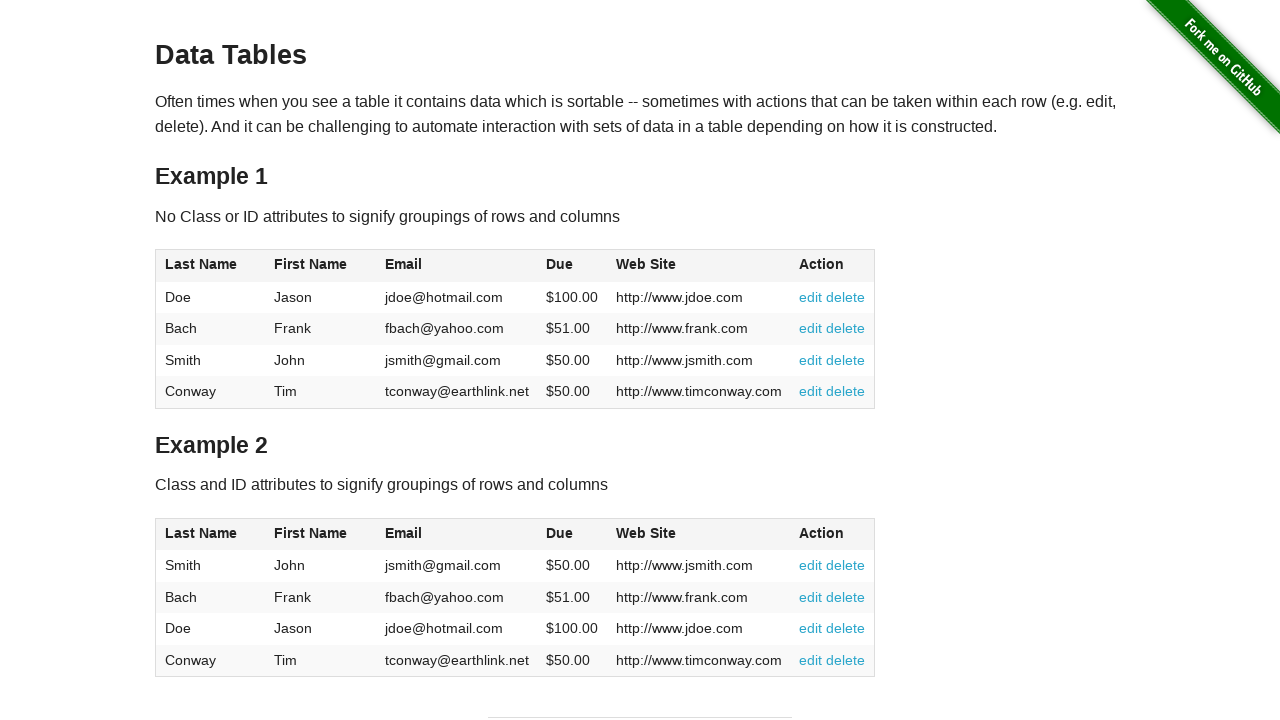

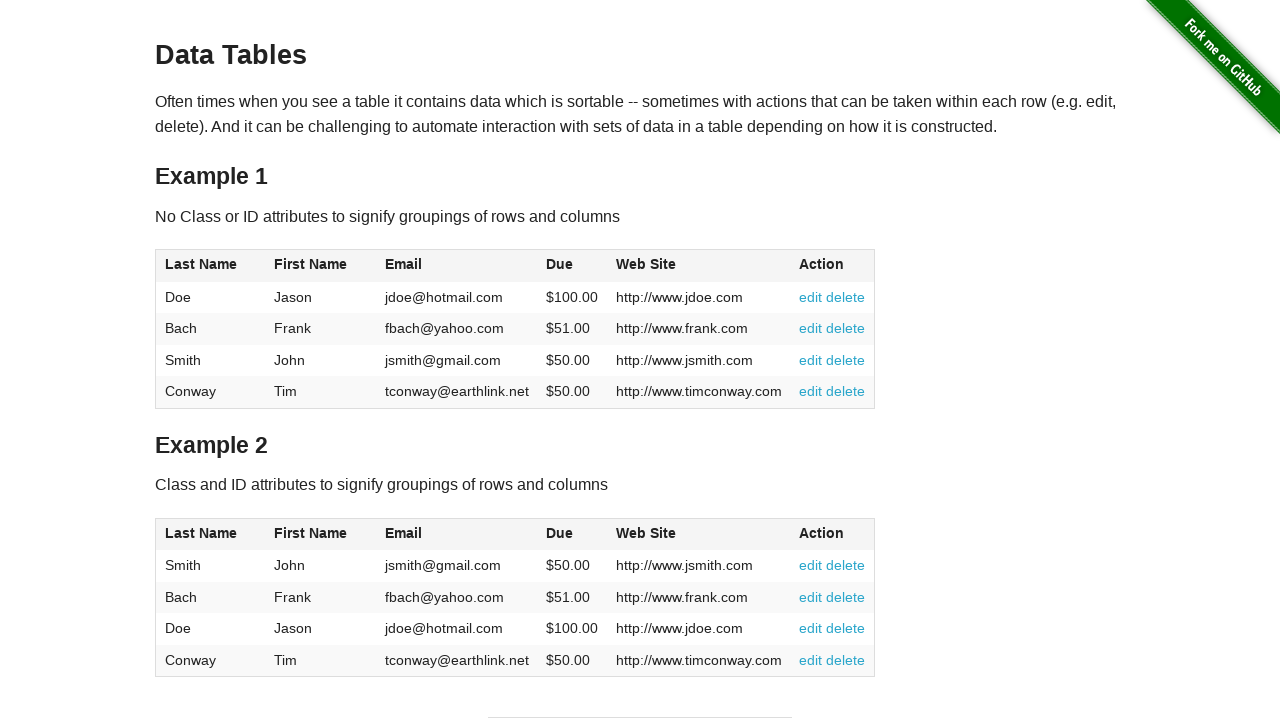